Tests a signup/contact form by filling in first name, last name, and email fields, then submitting the form.

Starting URL: https://secure-retreat-92358.herokuapp.com/

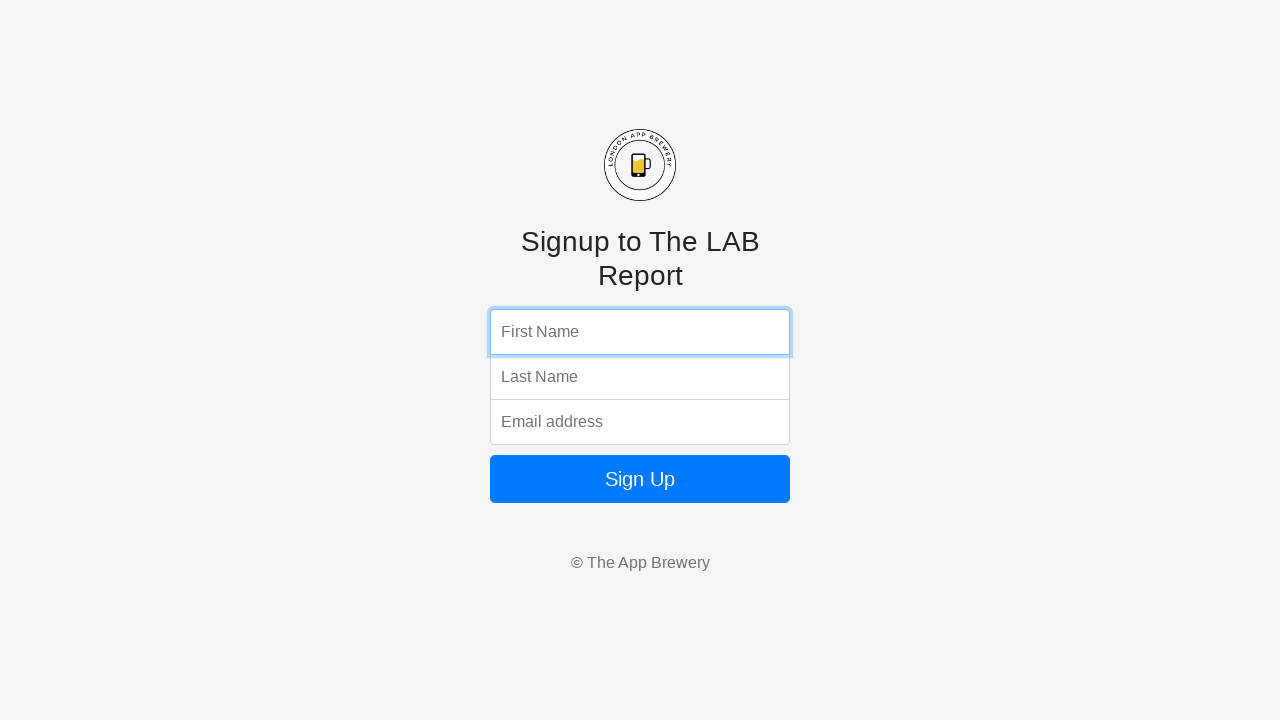

Filled first name field with 'Marcus' on input[name='fName']
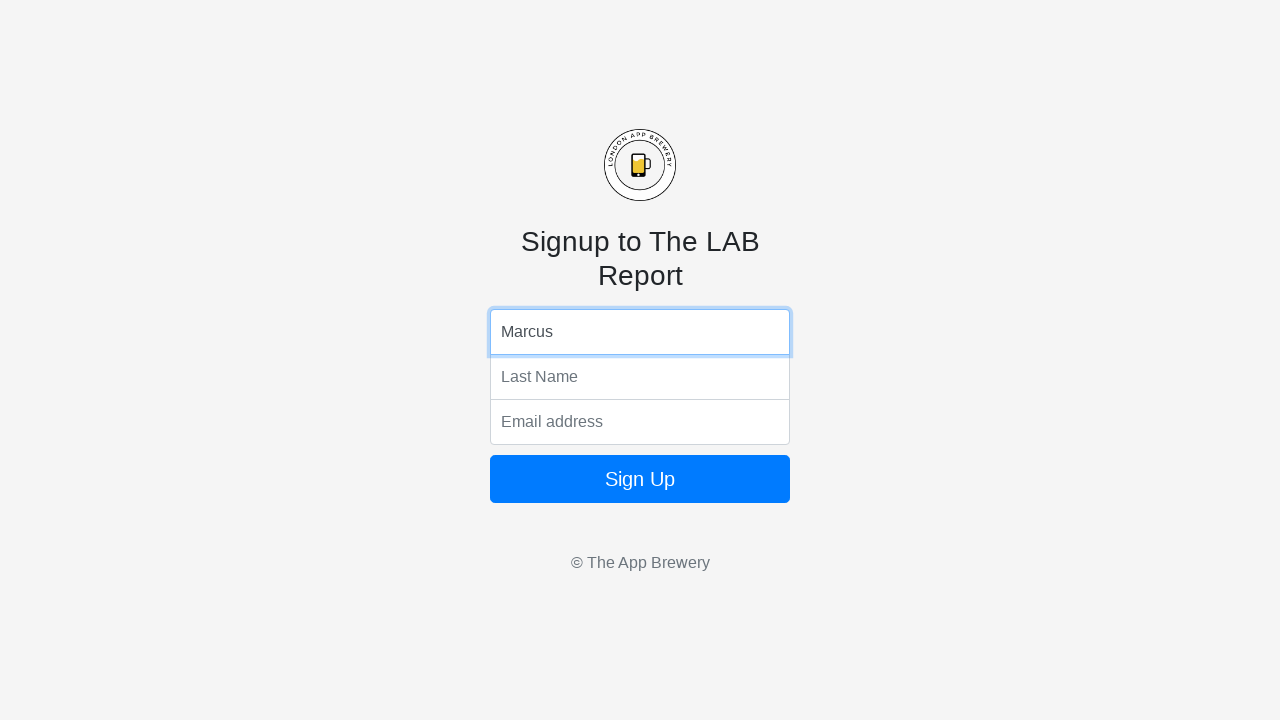

Filled last name field with 'Thompson' on input[name='lName']
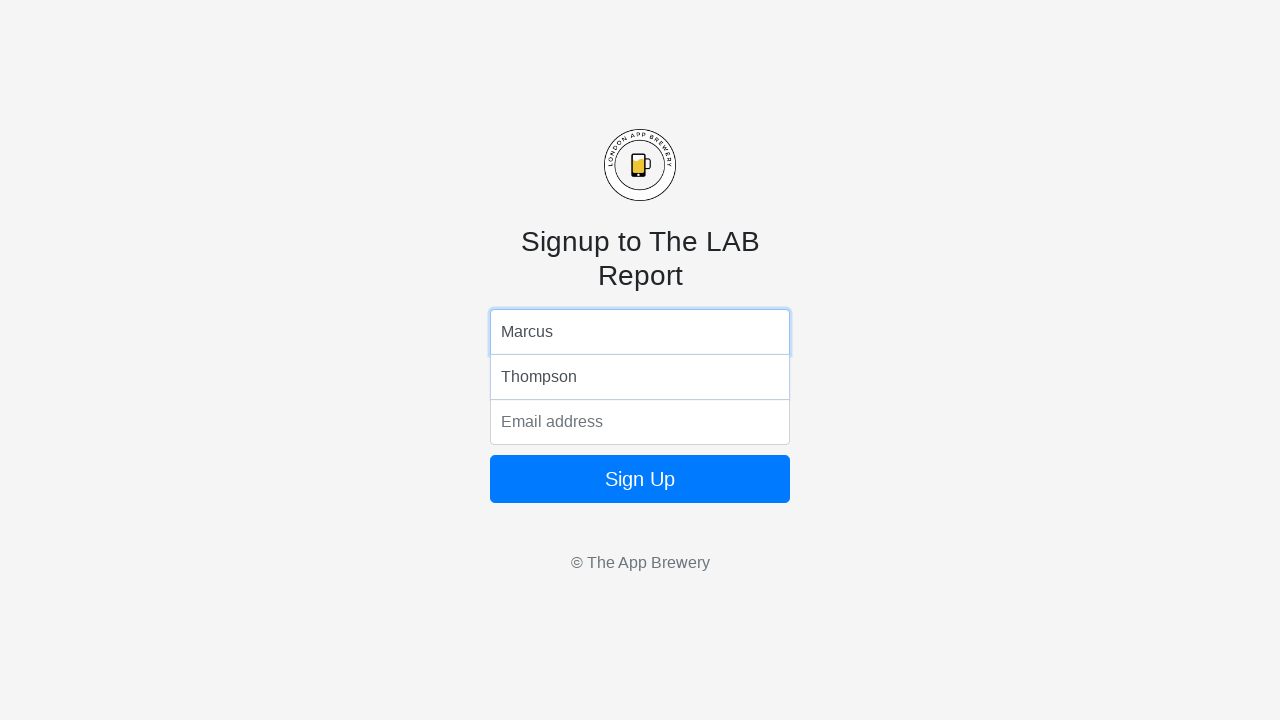

Filled email field with 'marcus.thompson@example.com' on input[name='email']
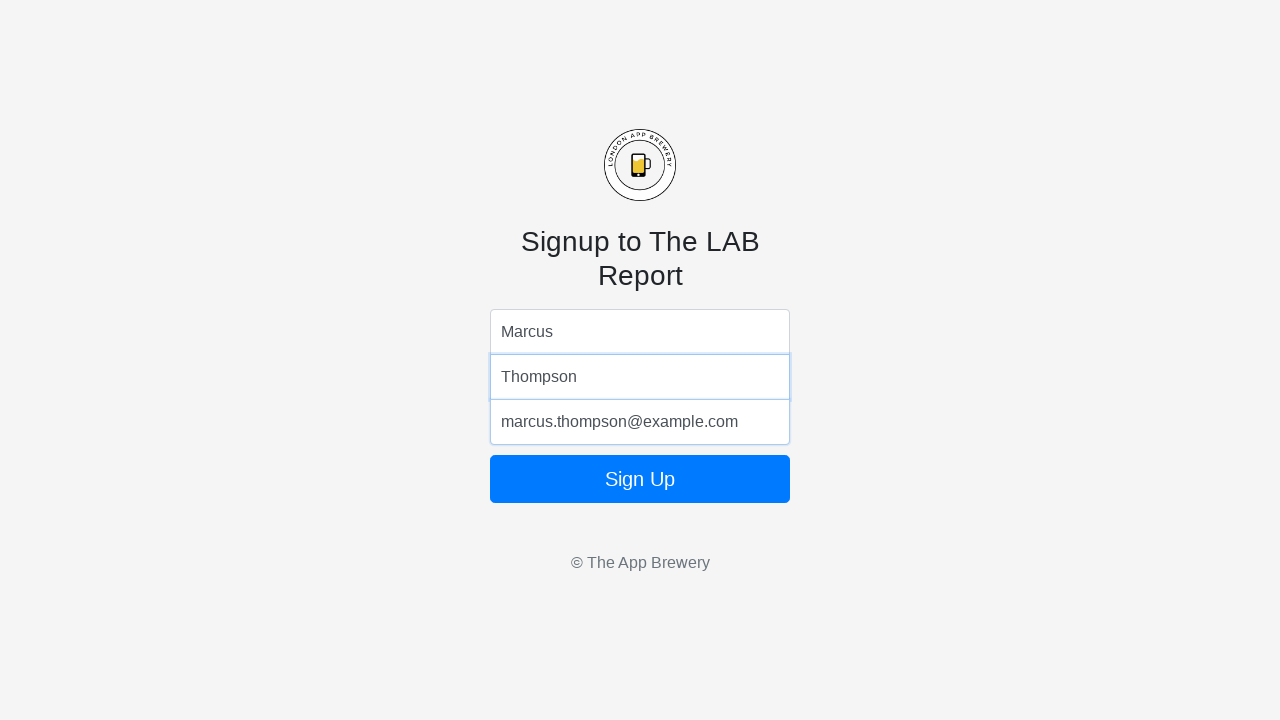

Clicked form submit button at (640, 479) on form button
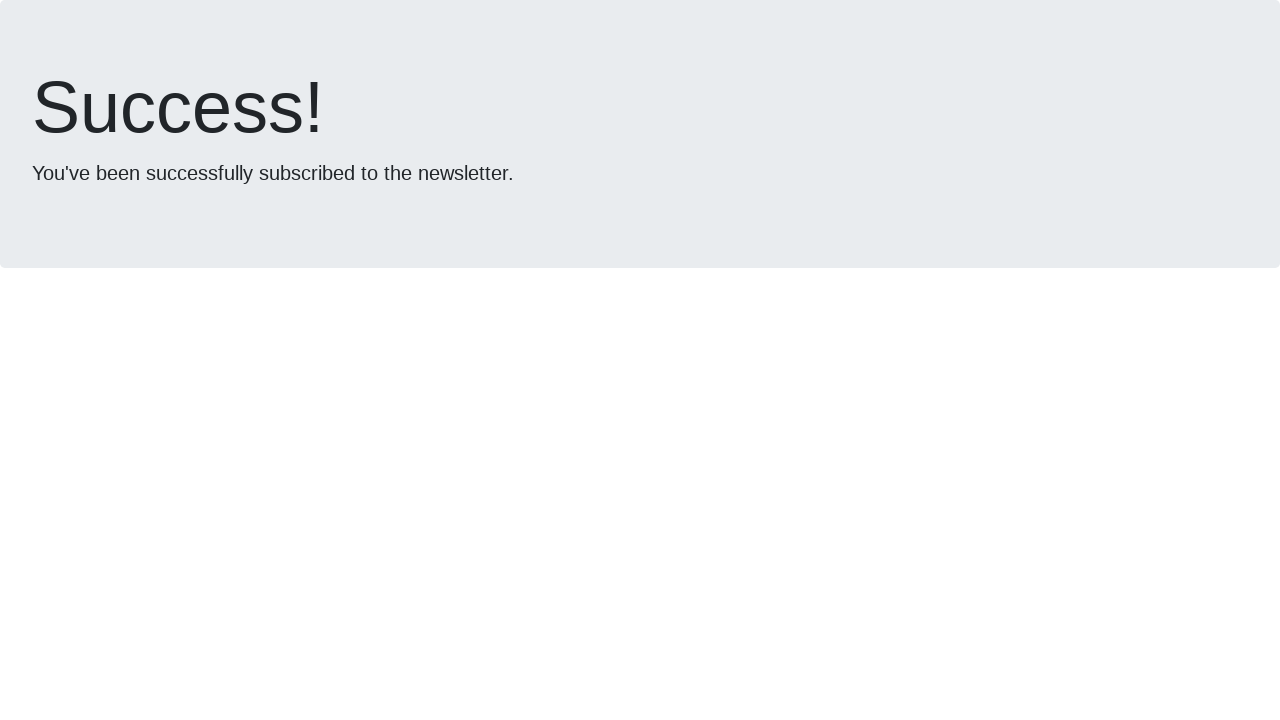

Form submission completed and page reached network idle state
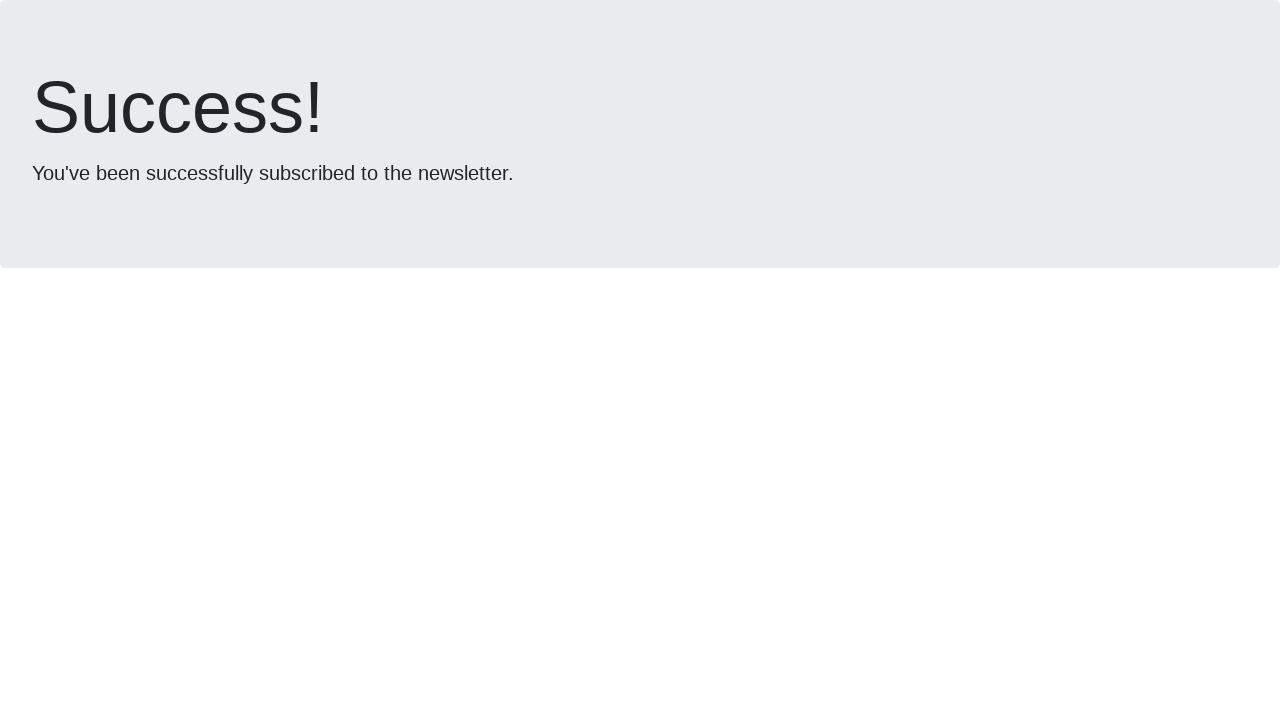

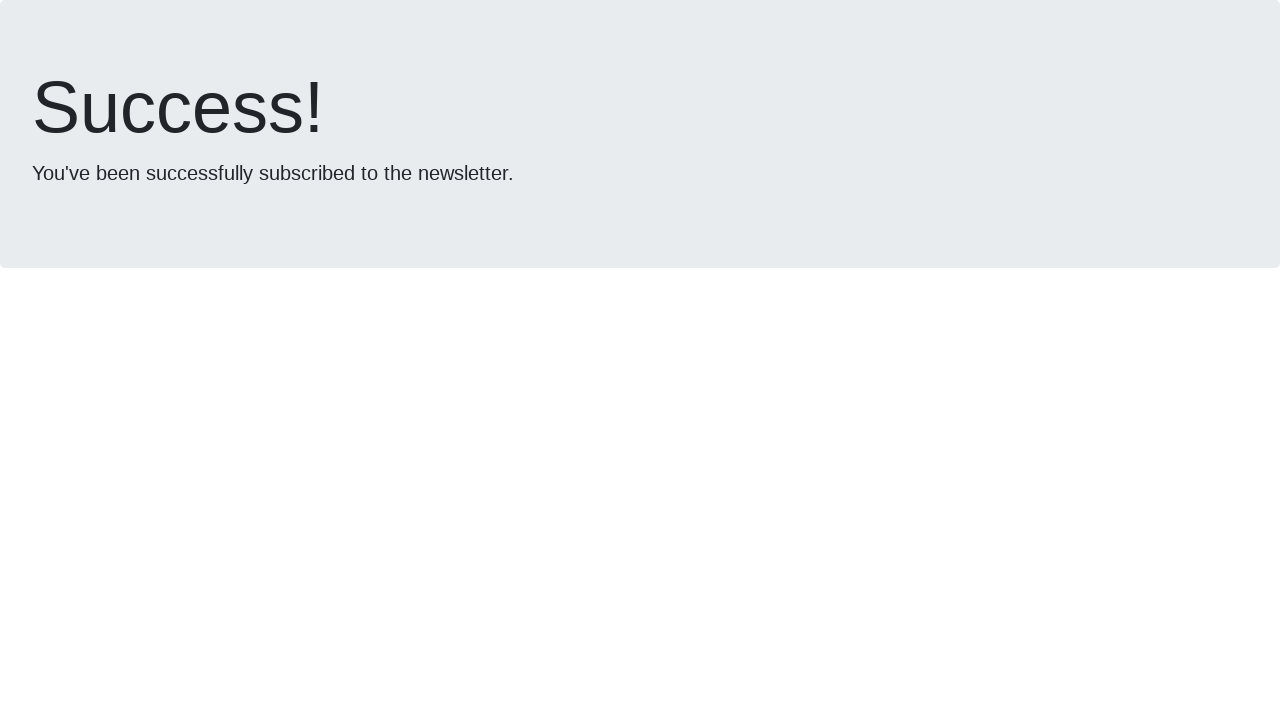